Tests web table pagination functionality by searching for a specific country across multiple pages and selecting its checkbox when found

Starting URL: https://selectorshub.com/xpath-practice-page/

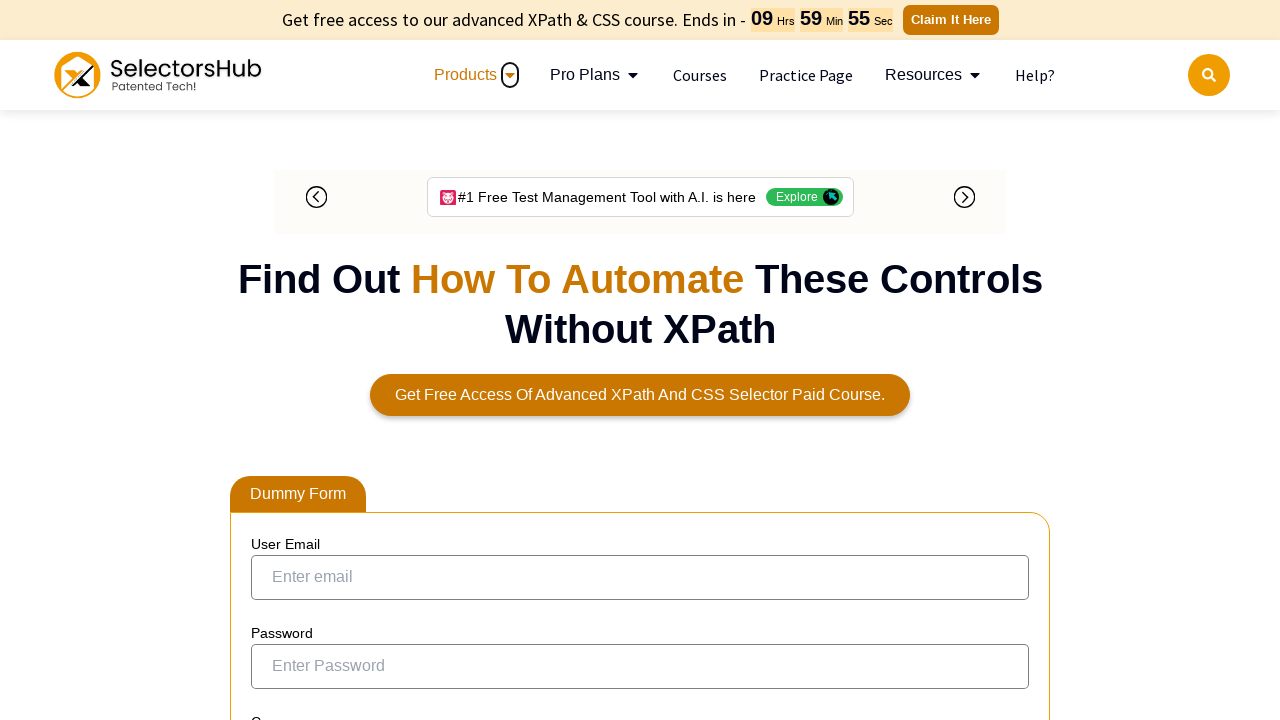

Waited 3 seconds for page to fully load
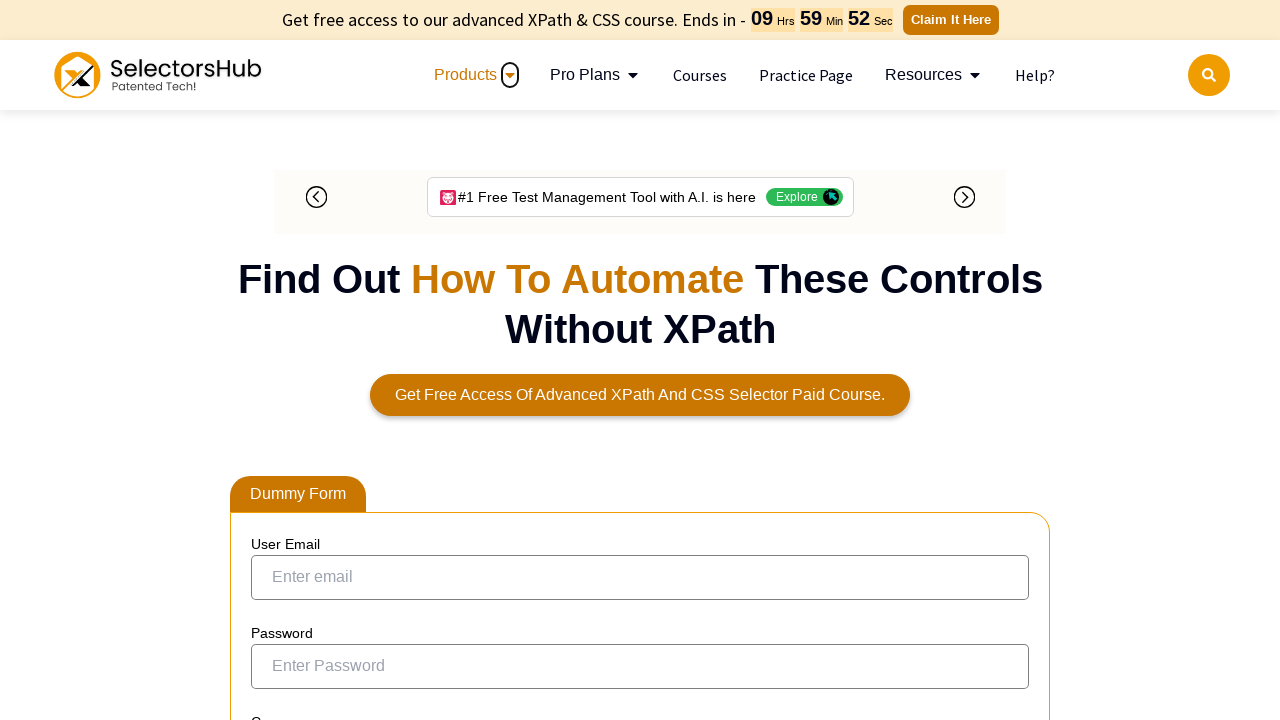

Found 'United States' on current page
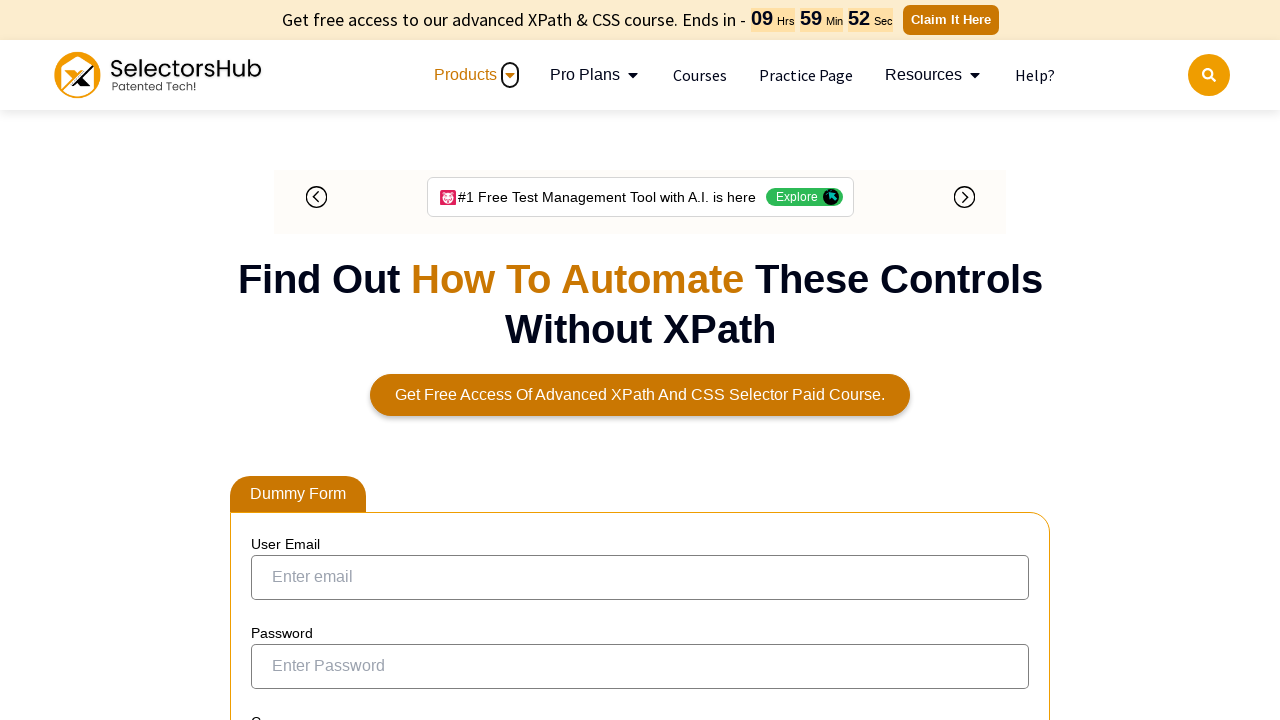

Clicked checkbox for United States at (266, 353) on xpath=//td[text()='United States']/preceding-sibling::td/input[@type='checkbox']
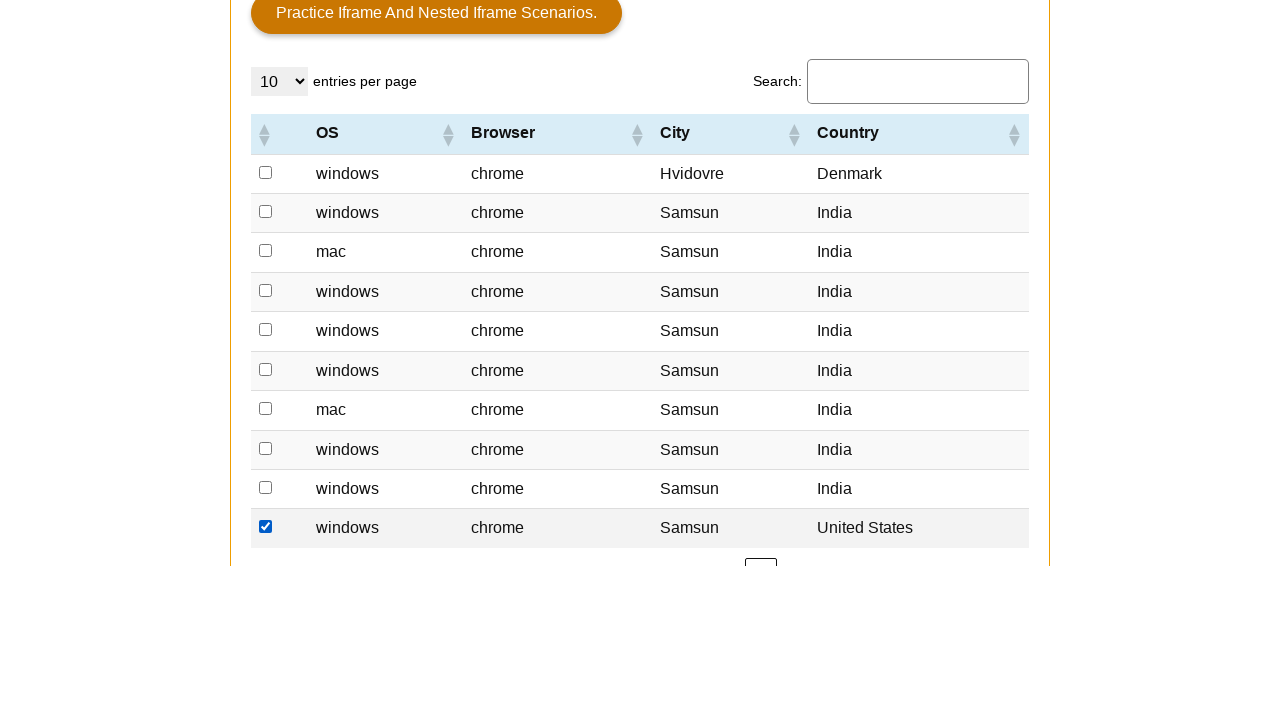

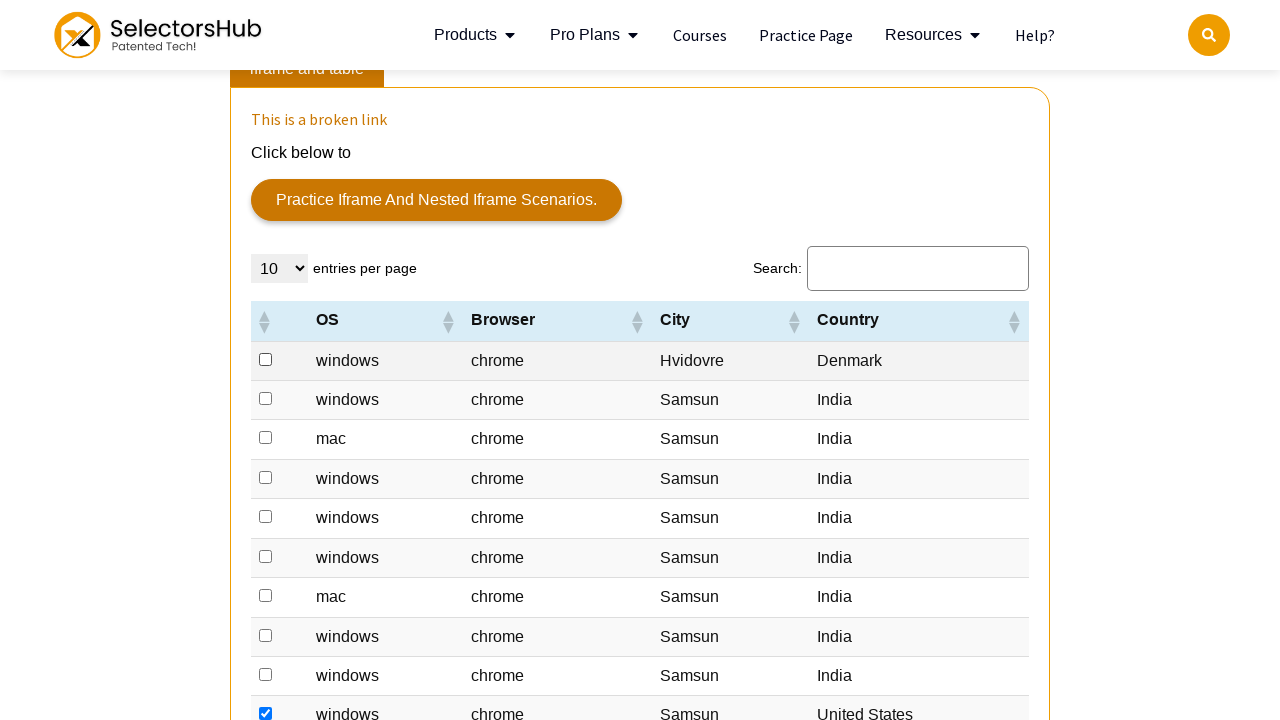